Tests Target.com cart icon navigation by clicking on the cart link

Starting URL: https://www.target.com/

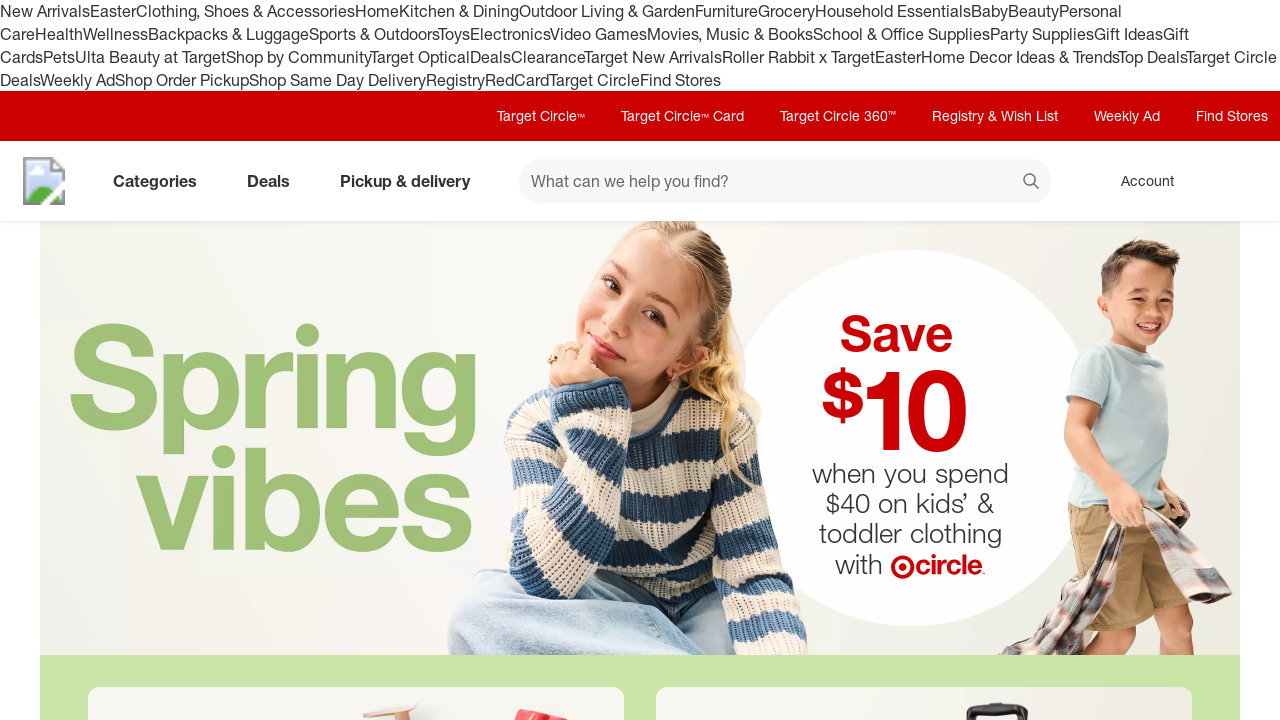

Clicked on cart icon to navigate to cart at (1238, 181) on [data-test='@web/CartLink']
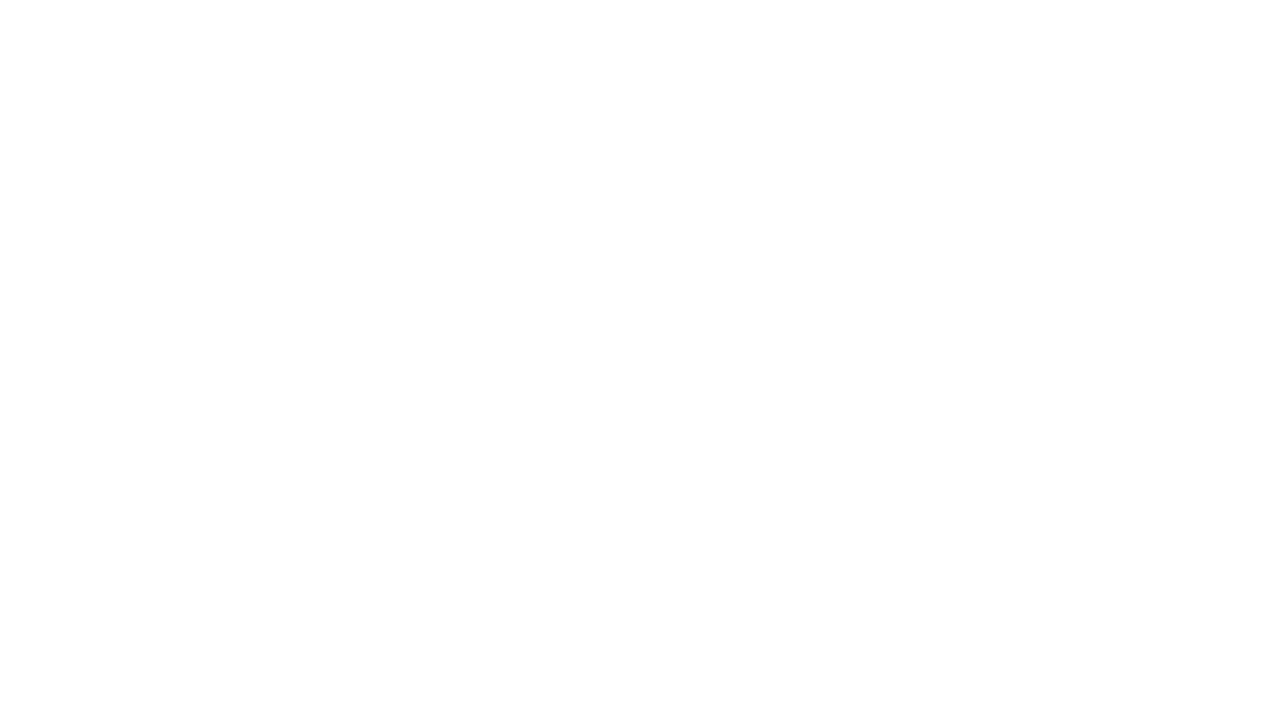

Cart page loaded and network idle
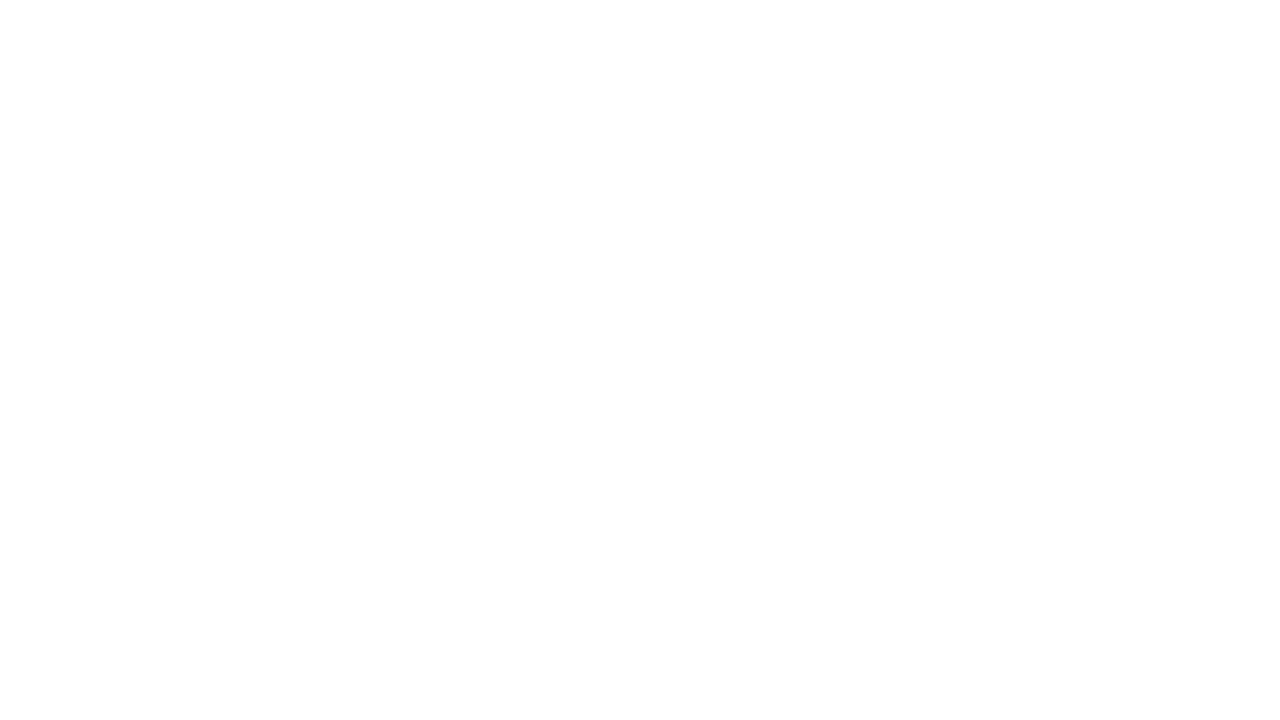

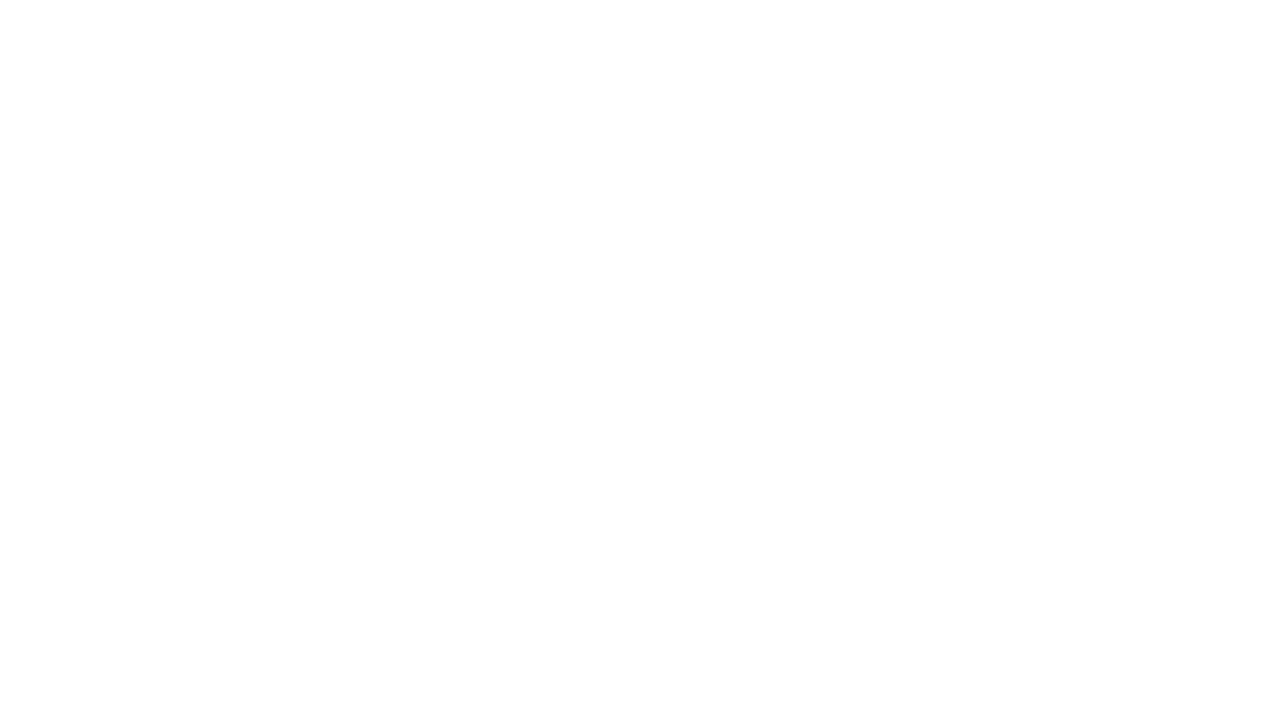